Navigates to two blog posts on Tistory blog platform in separate tabs and verifies that the article title element is present on each page.

Starting URL: https://heodolf.tistory.com/101

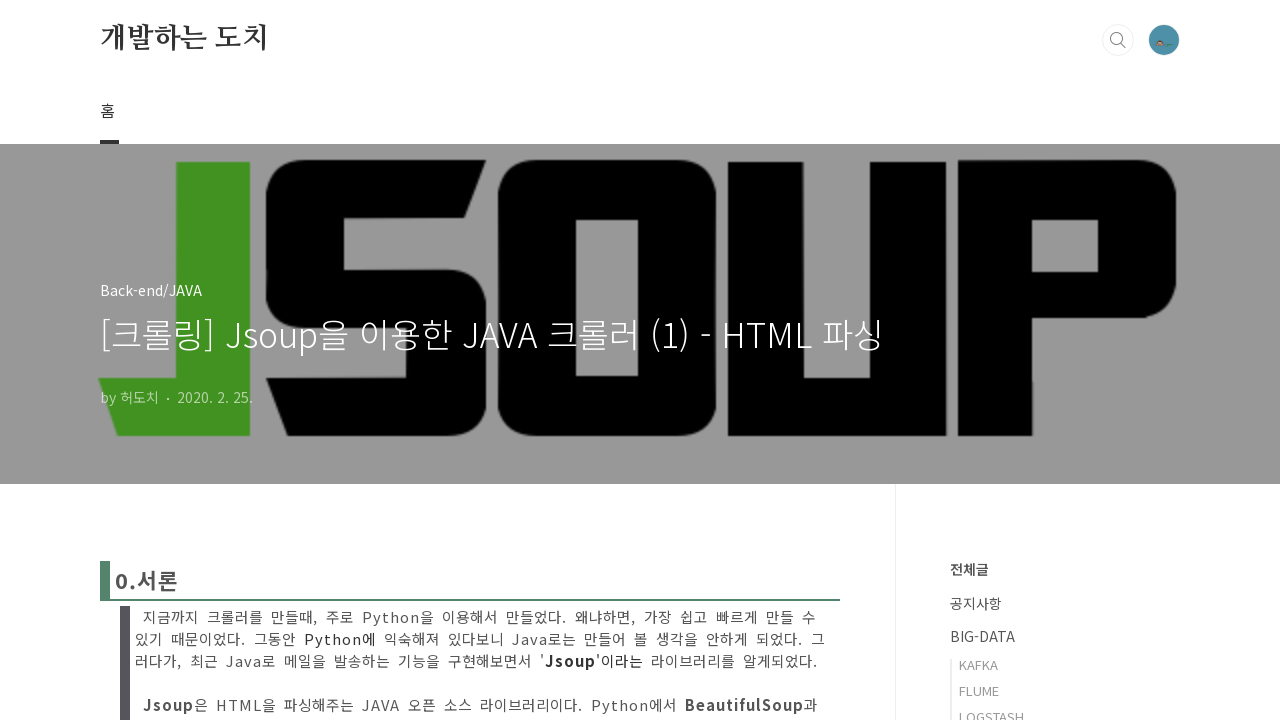

Waited for and verified article title element is present on first blog post (https://heodolf.tistory.com/101)
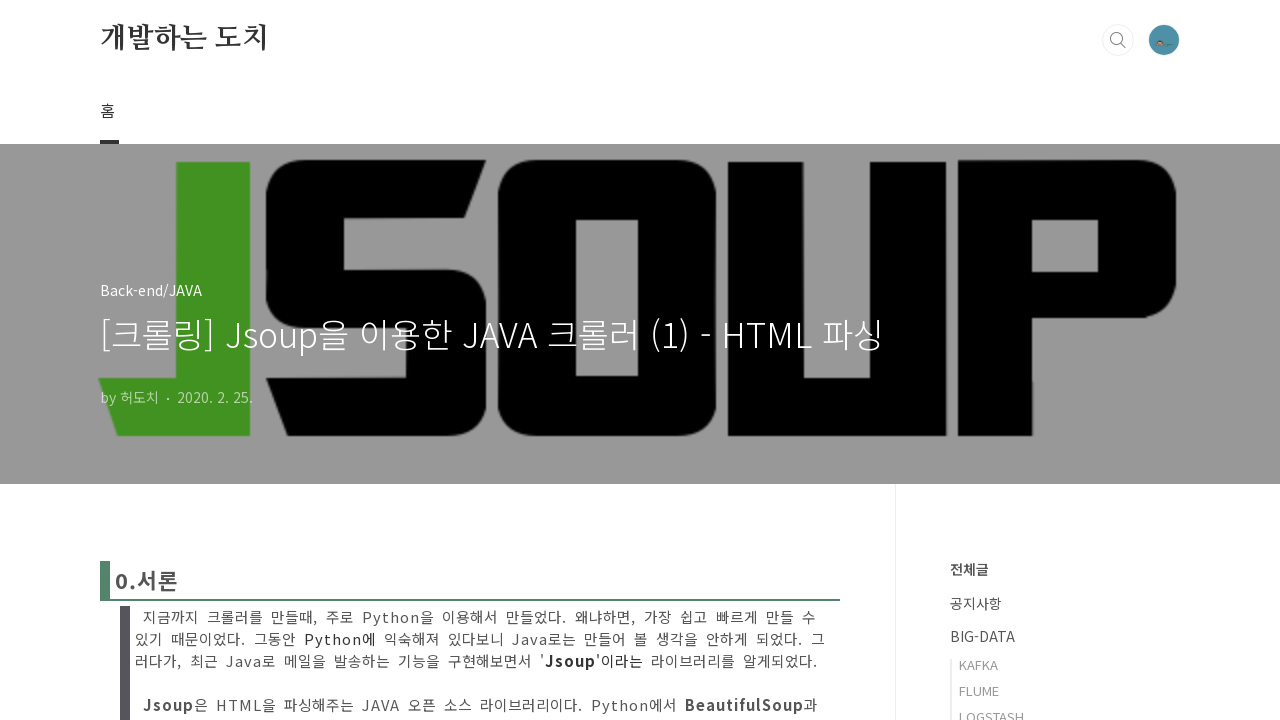

Opened a new tab for second blog post
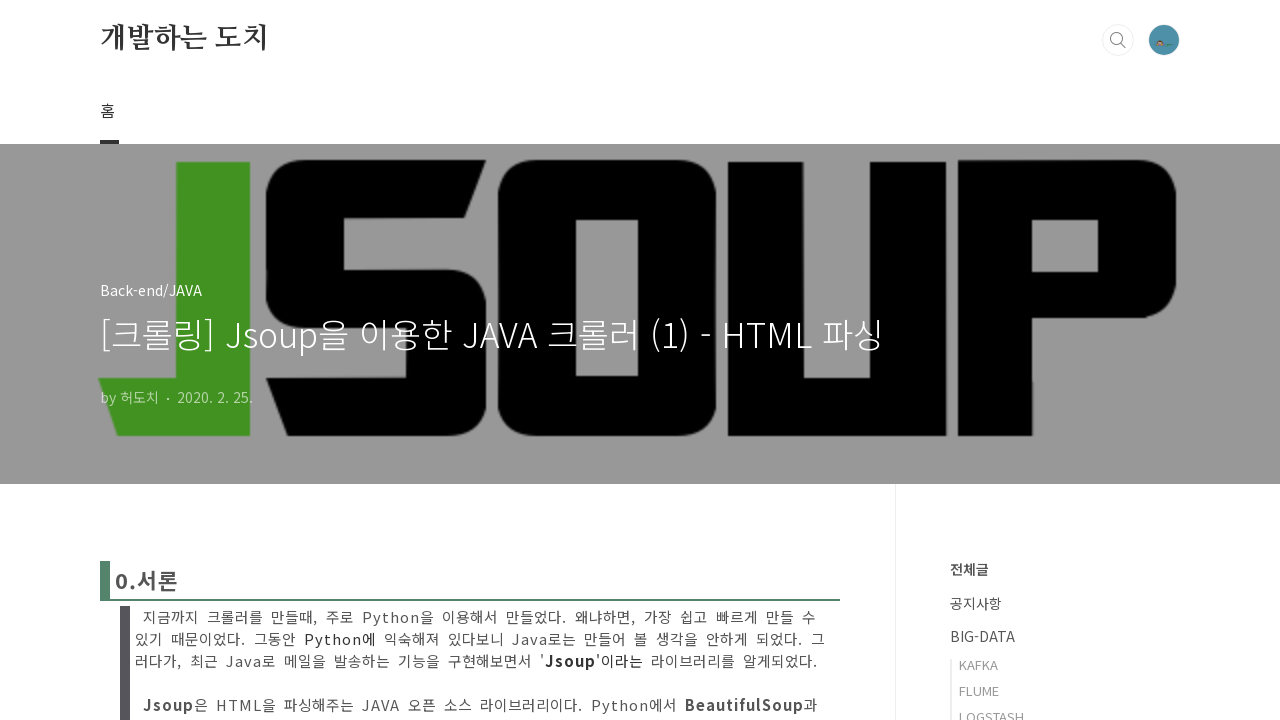

Navigated to second blog post (https://heodolf.tistory.com/102)
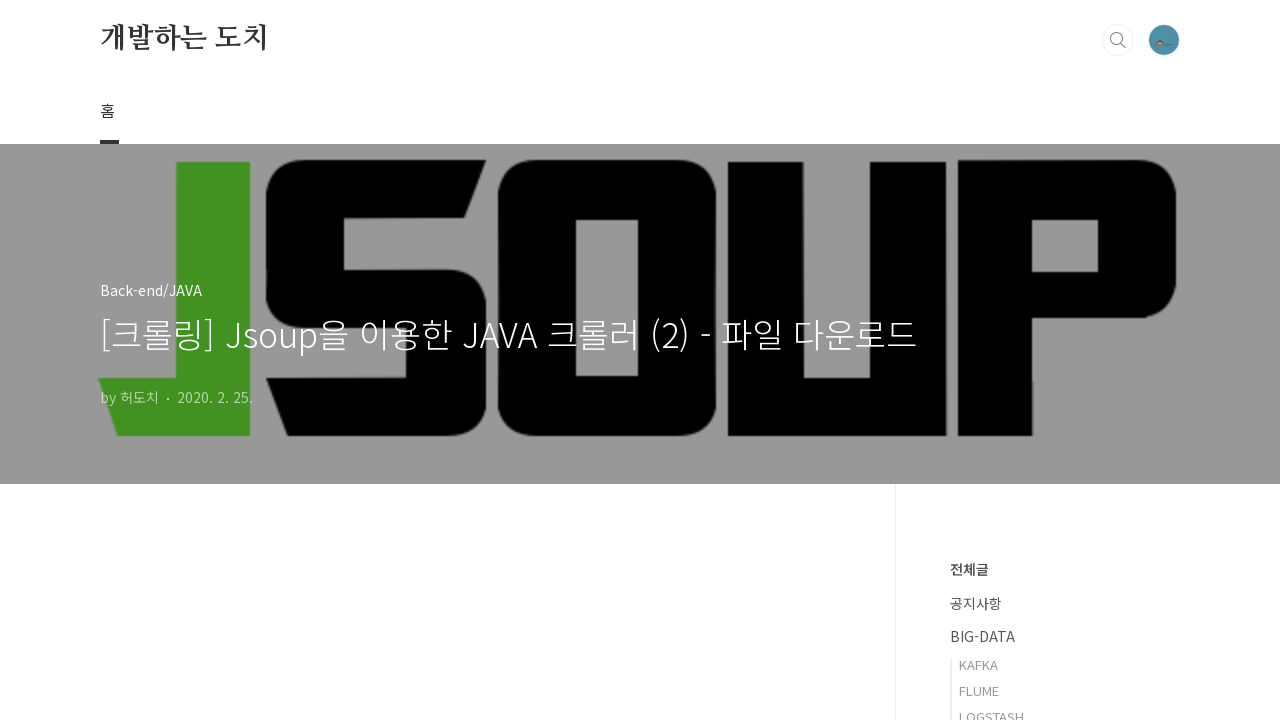

Waited for and verified article title element is present on second blog post
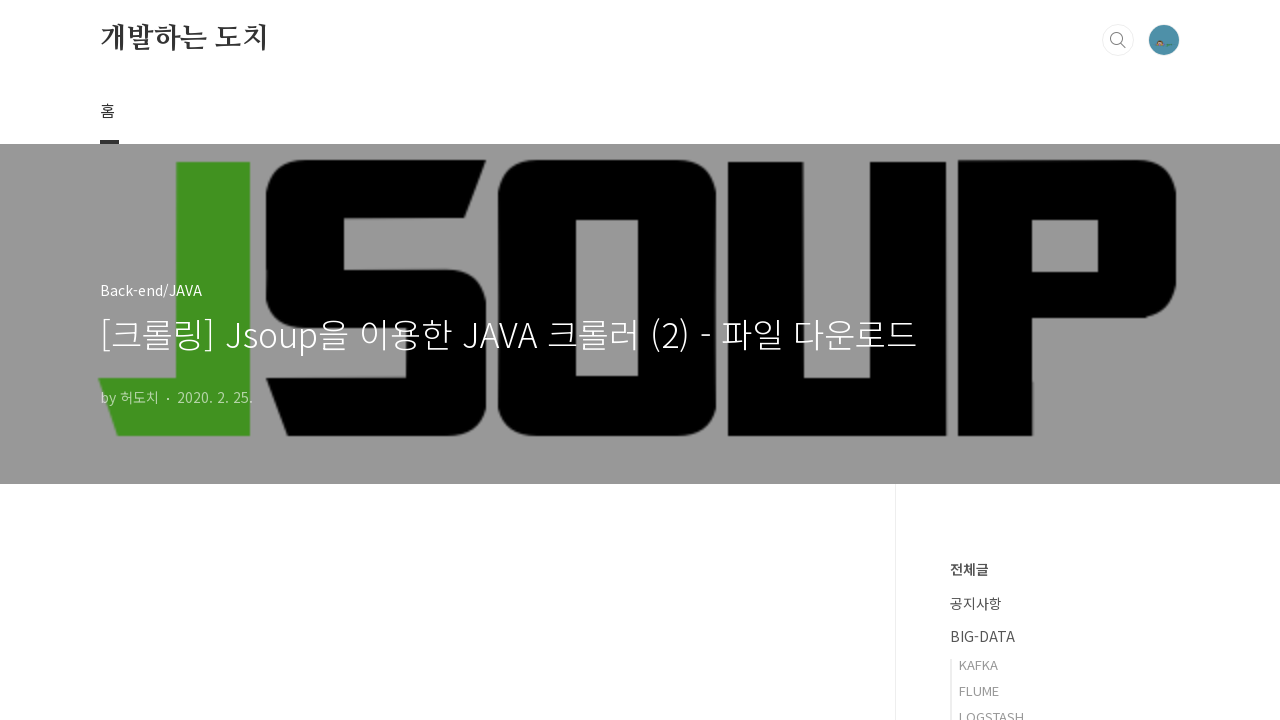

Closed second tab
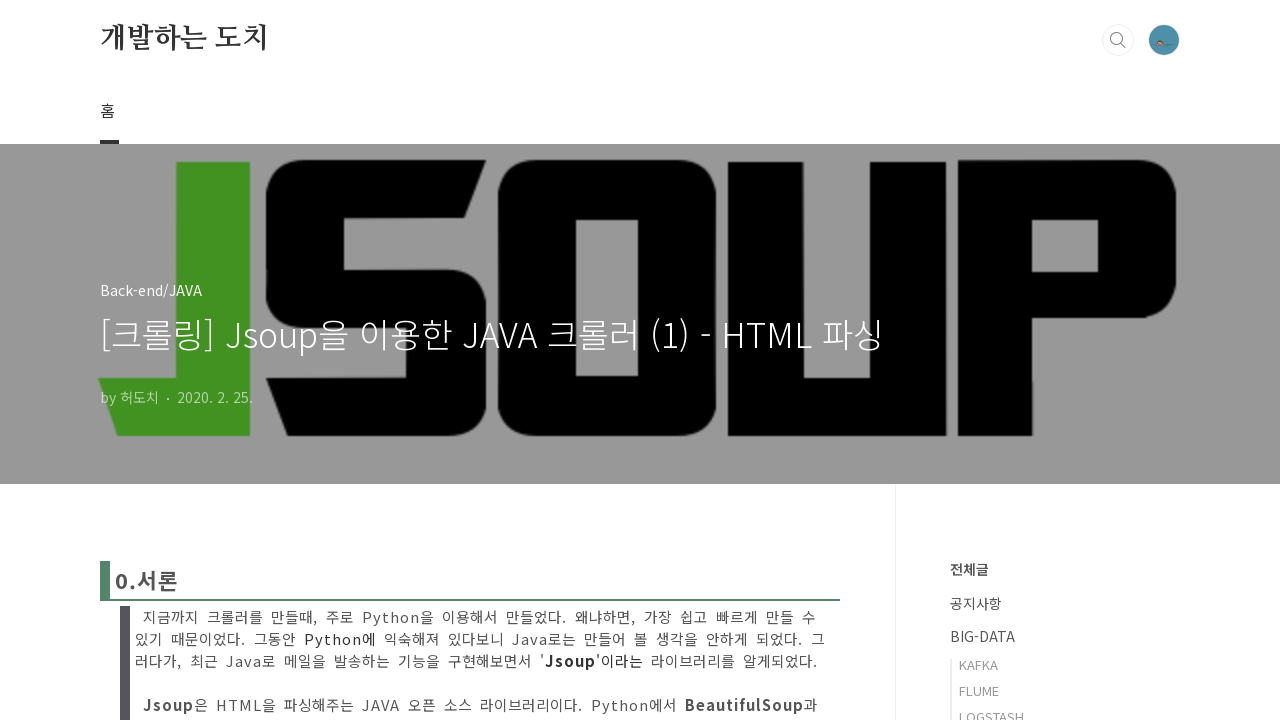

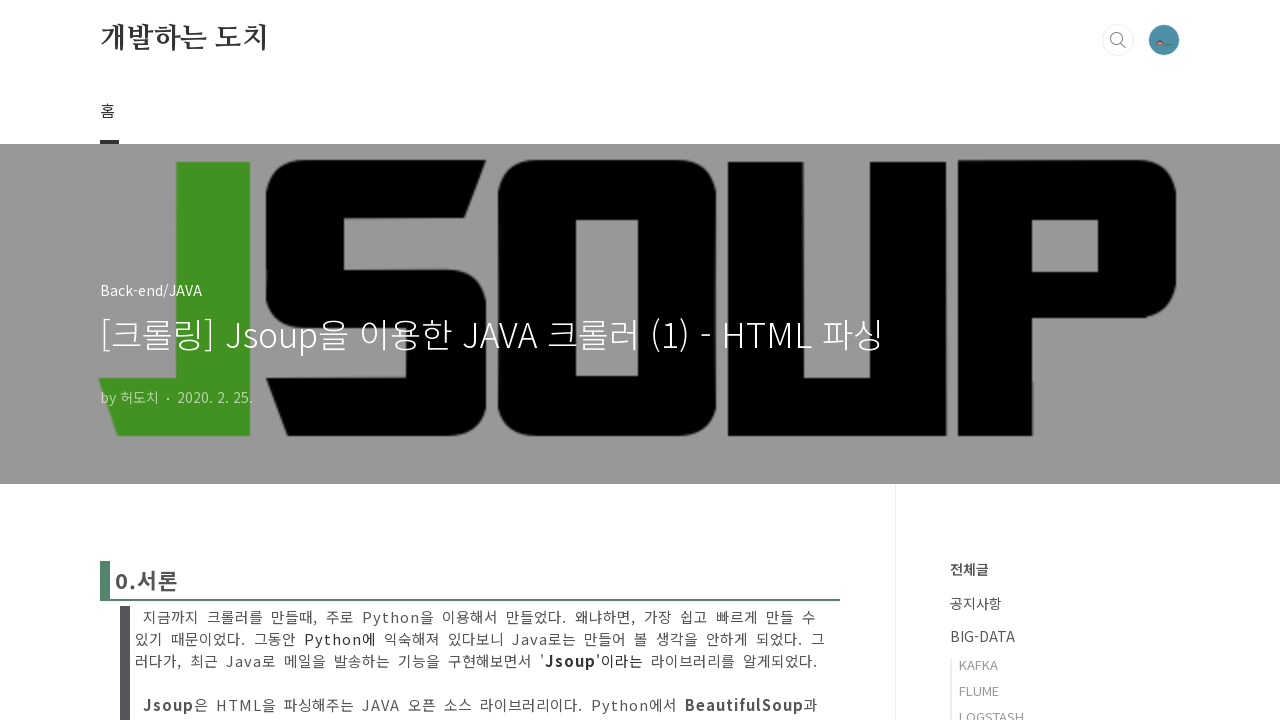